Tests dropdown menu functionality by selecting options using both label and value attributes on a demo page

Starting URL: https://www.globalsqa.com/demo-site/select-dropdown-menu/

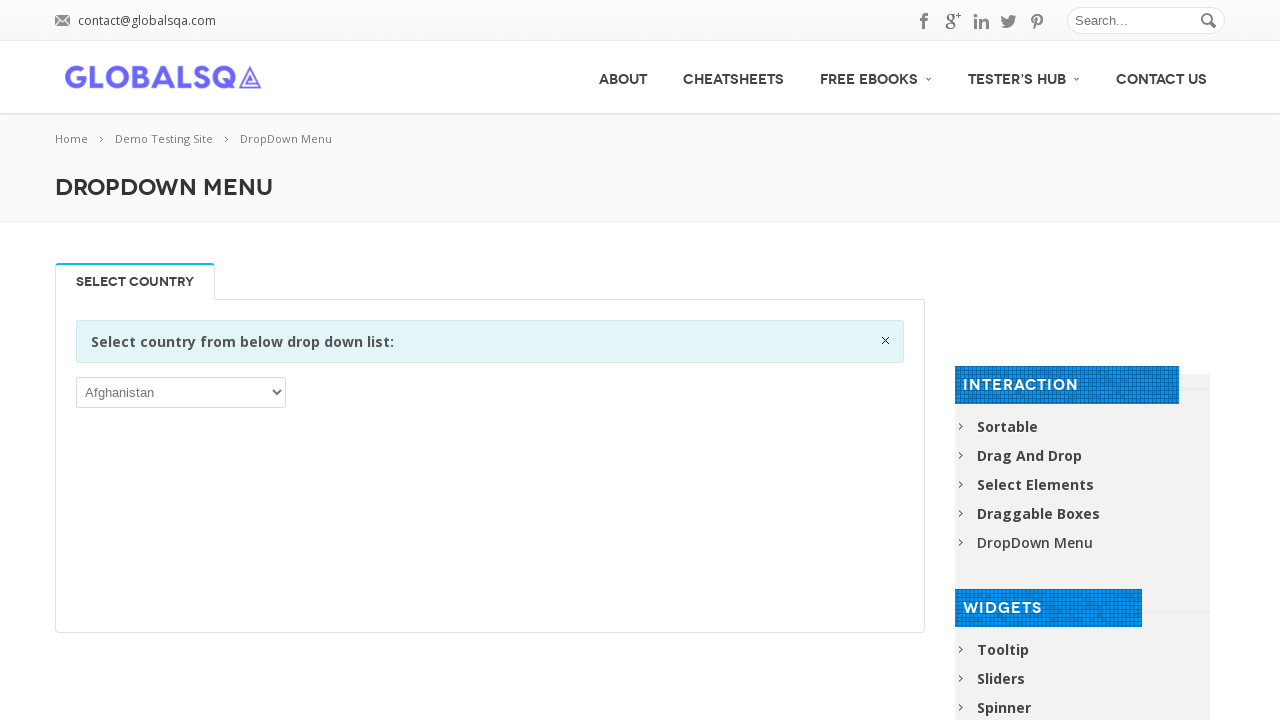

Selected 'India' from dropdown menu by label on //*[@id='post-2646']//select
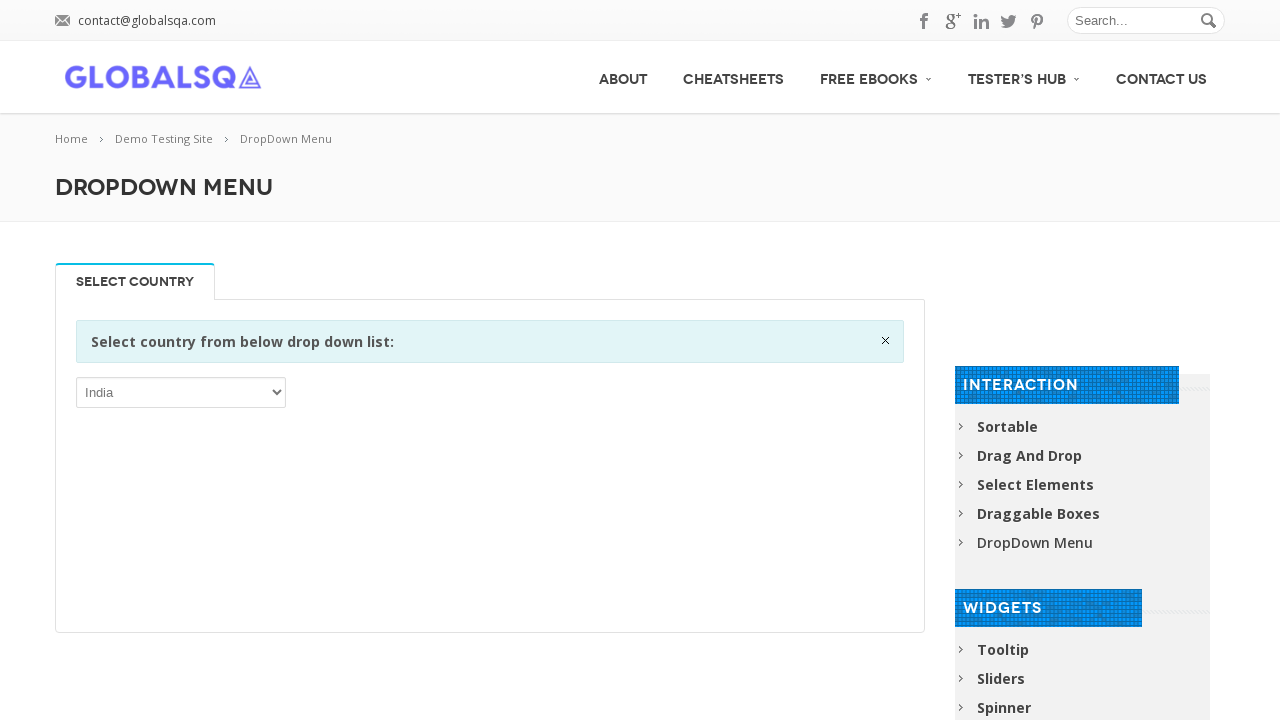

Selected Algeria (DZA) from dropdown menu by value on //*[@id='post-2646']//select
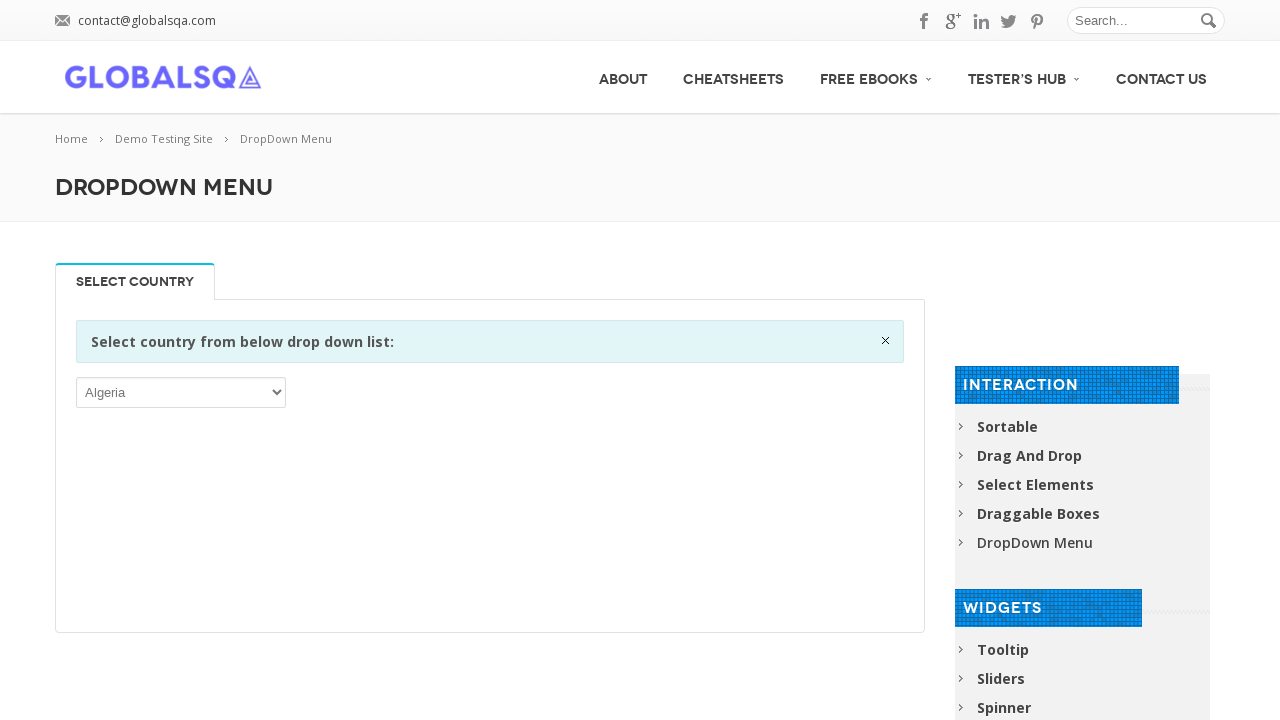

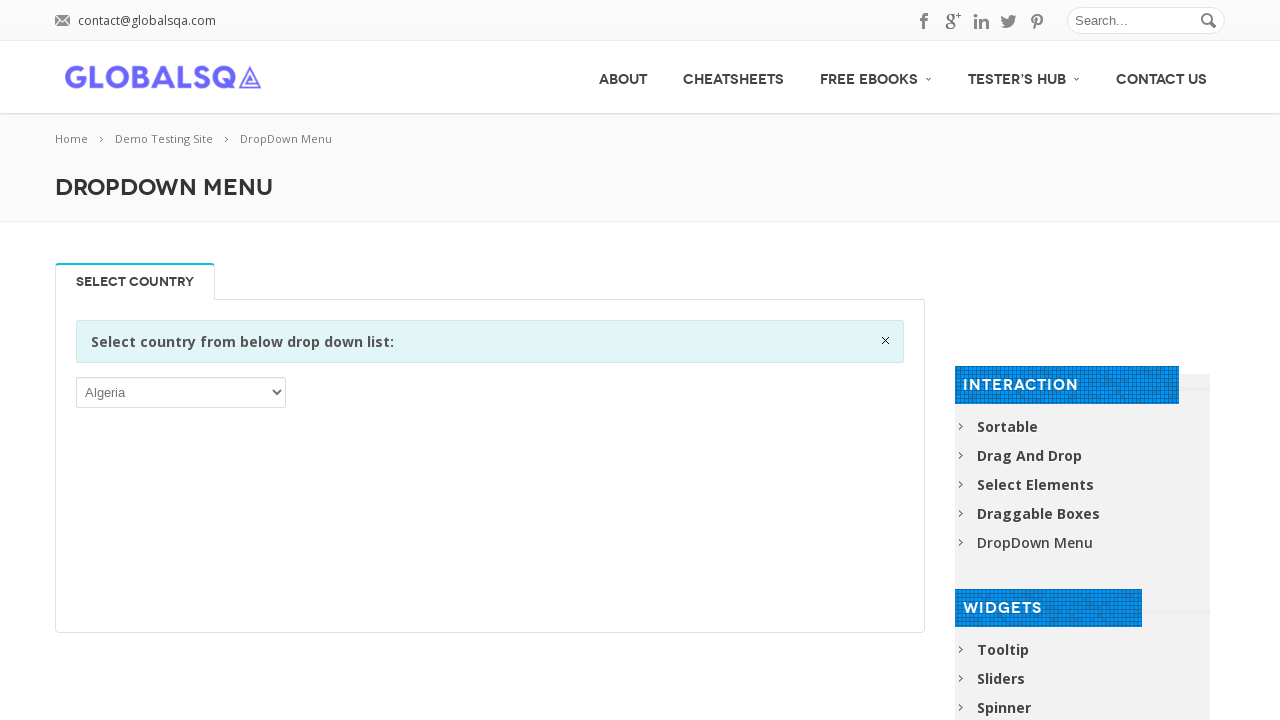